Navigates to HDFC Bank's EVA (virtual assistant) page and verifies that the page loads with anchor elements present.

Starting URL: https://www.hdfcbank.com/personal/ways-to-bank/eva#

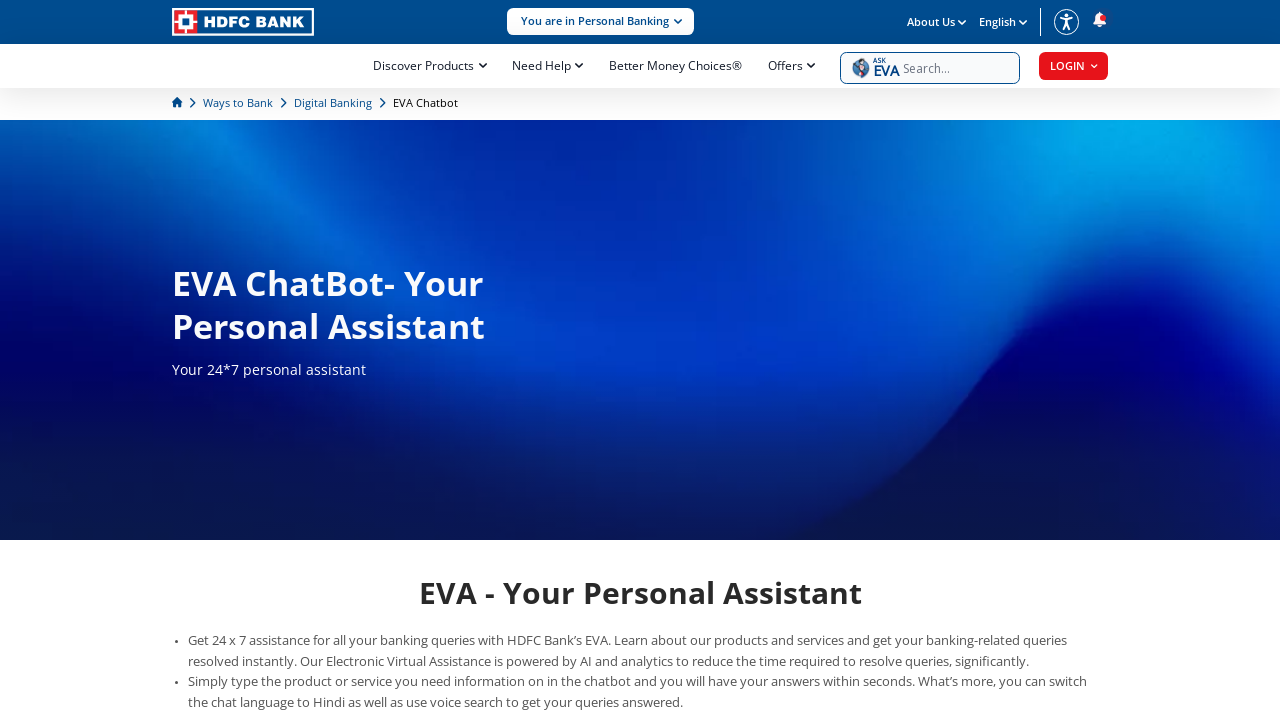

Waited for anchor elements to load on EVA page
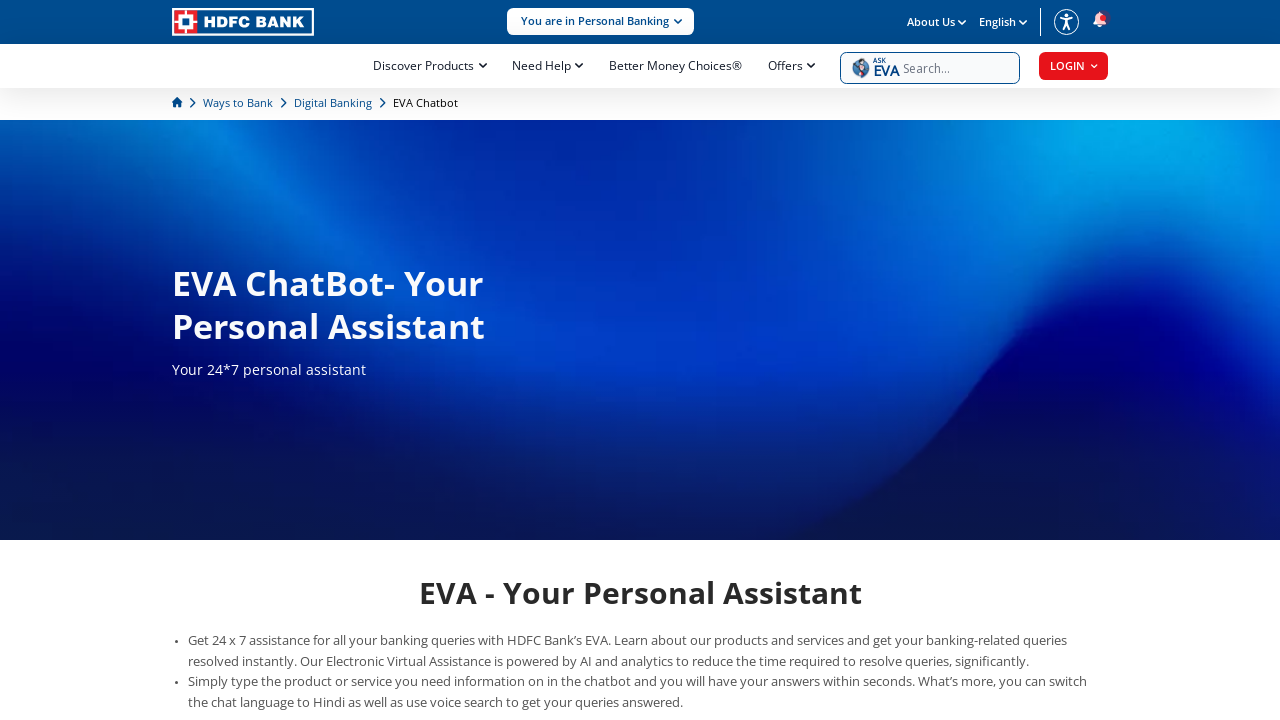

Retrieved all anchor elements from the page
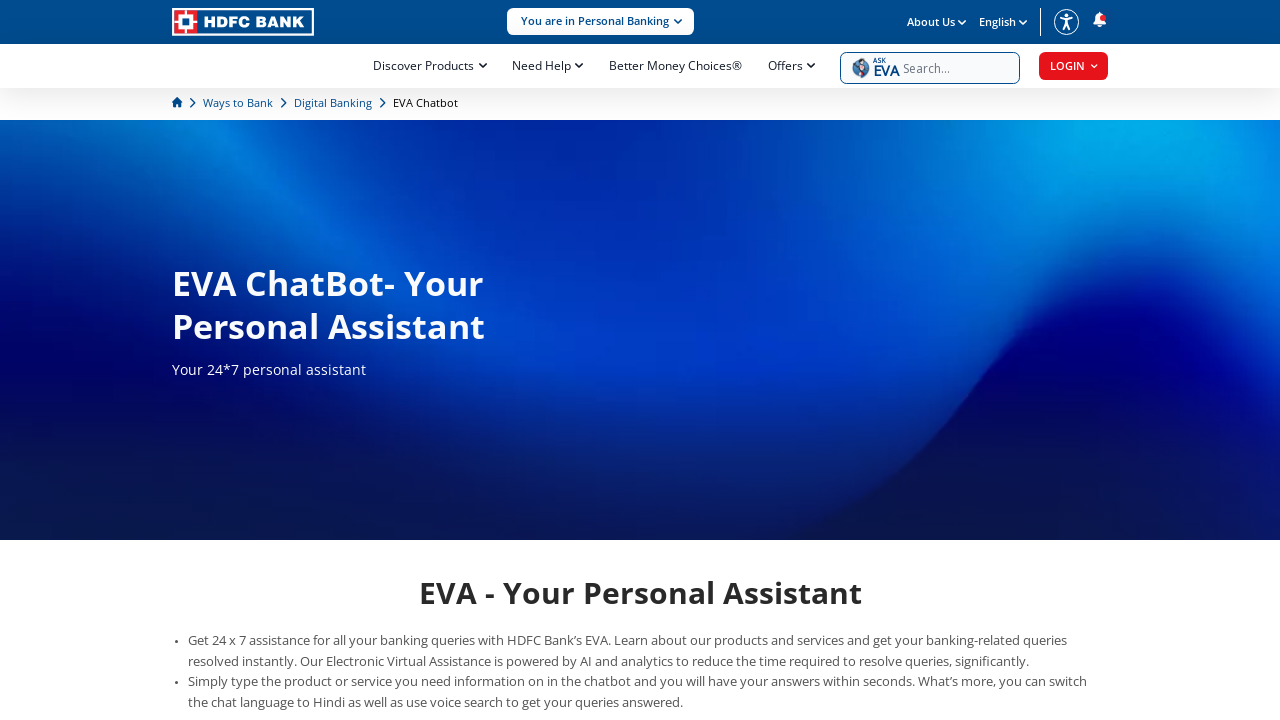

Verified that 1627 anchor elements are present on the page
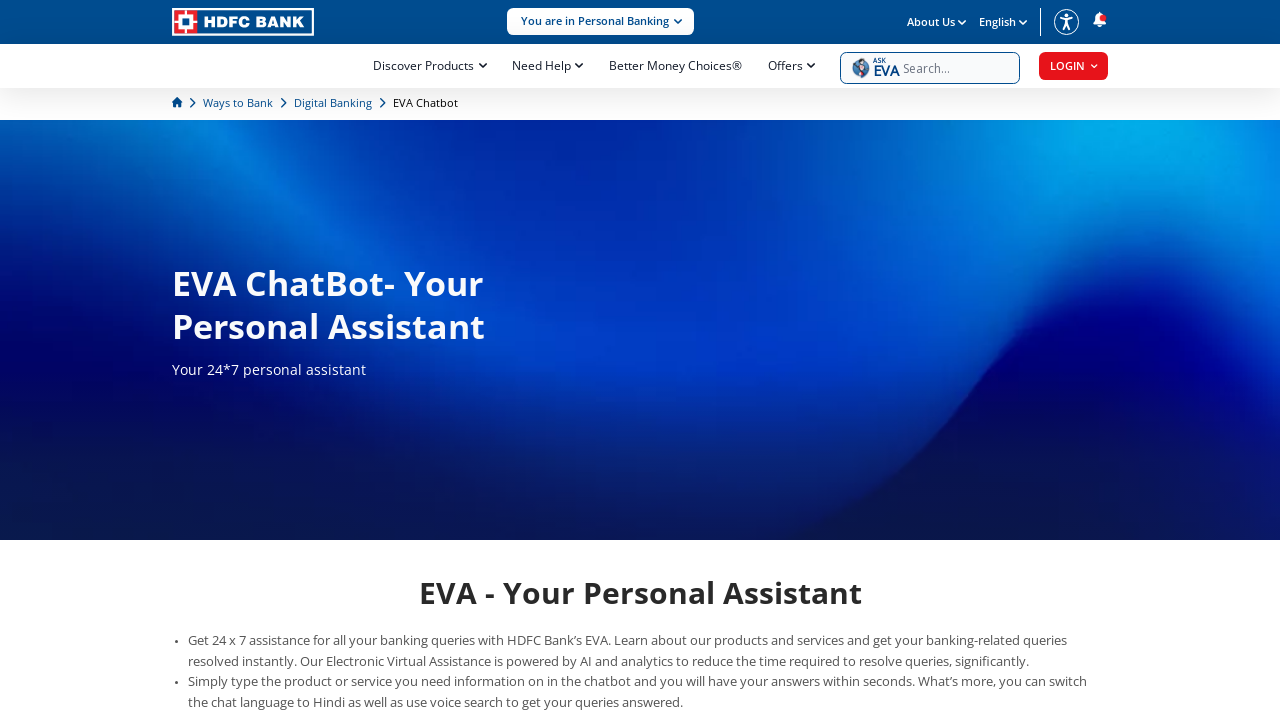

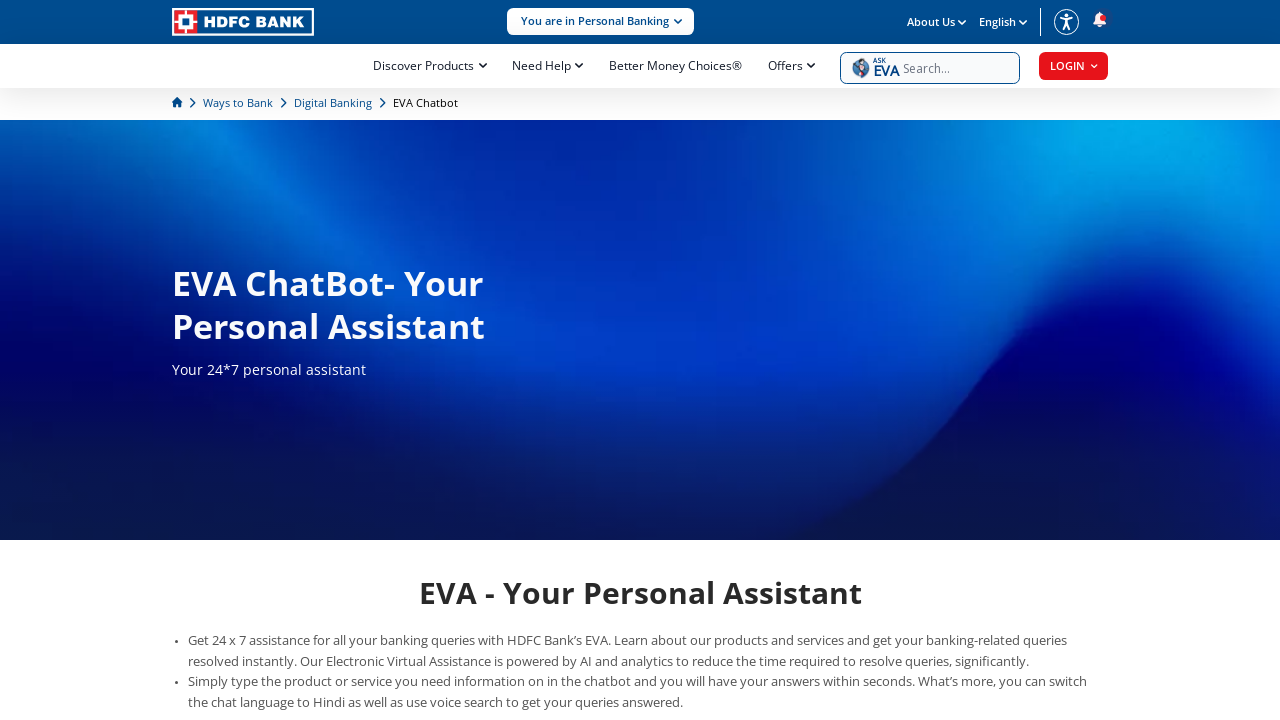